Tests concurrent window handling using Promise.all pattern - opens a new window, fills email field, then returns to original page and clicks home icon.

Starting URL: https://leafground.com/window.xhtml

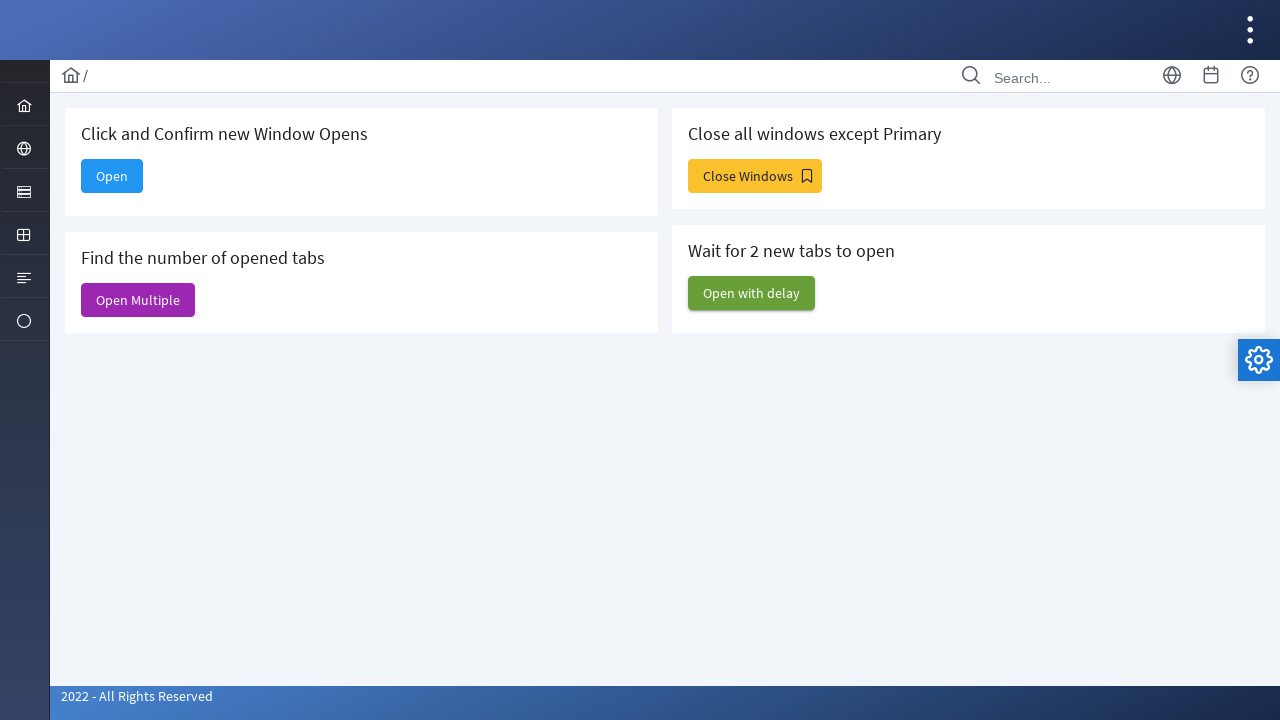

Clicked 'Open' button to trigger new window at (112, 176) on internal:text="Open"s
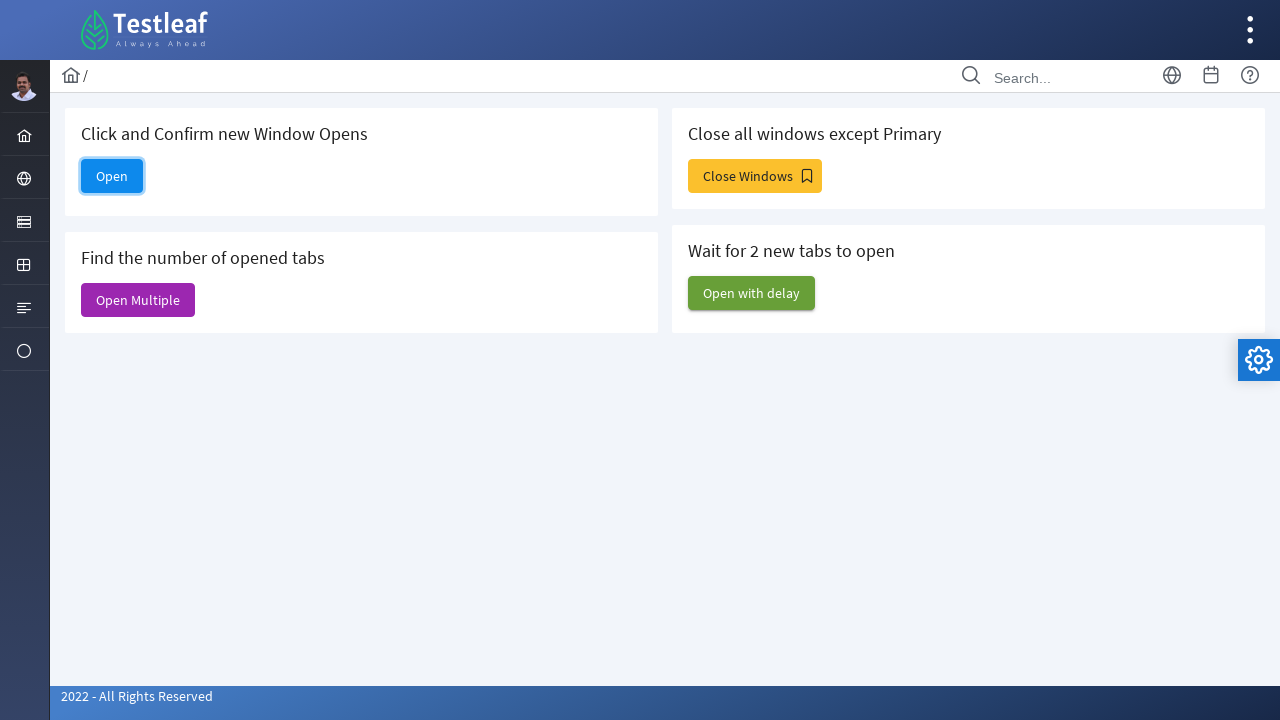

New window created and captured
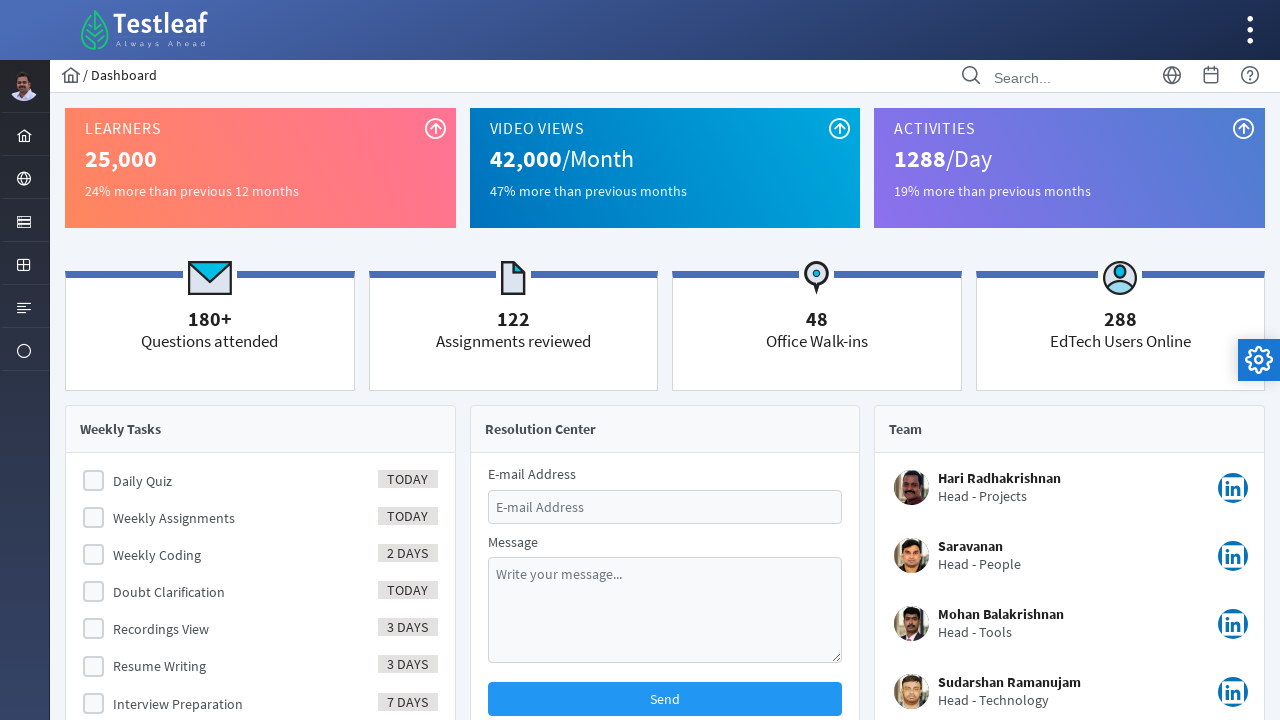

New window navigated to dashboard URL
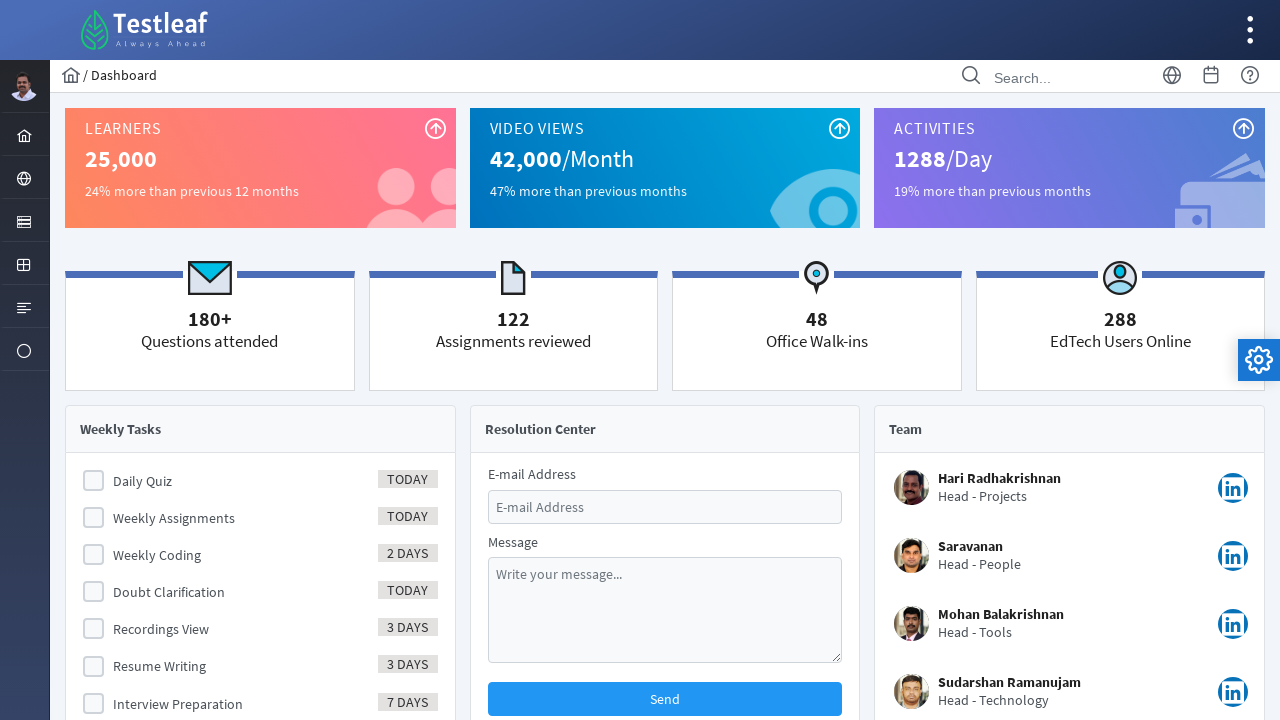

Filled email field with 'rr7@gmail.com' in new window on #email
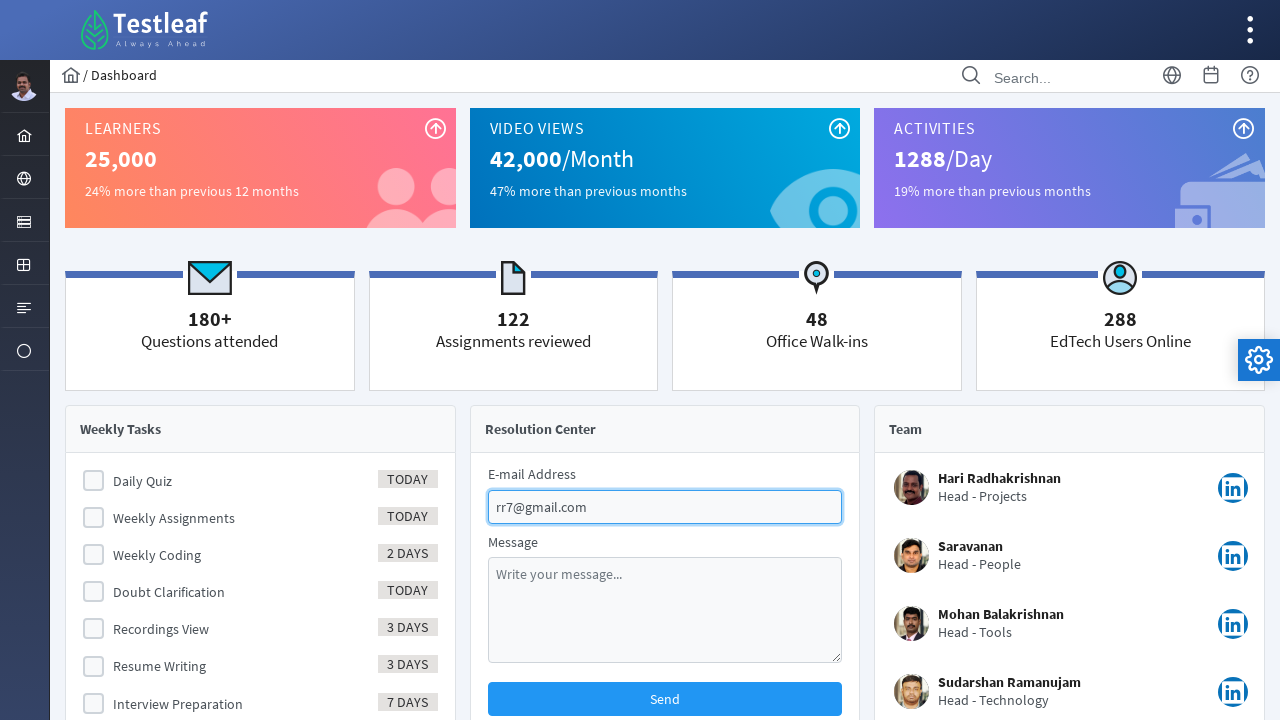

Brought original page to front
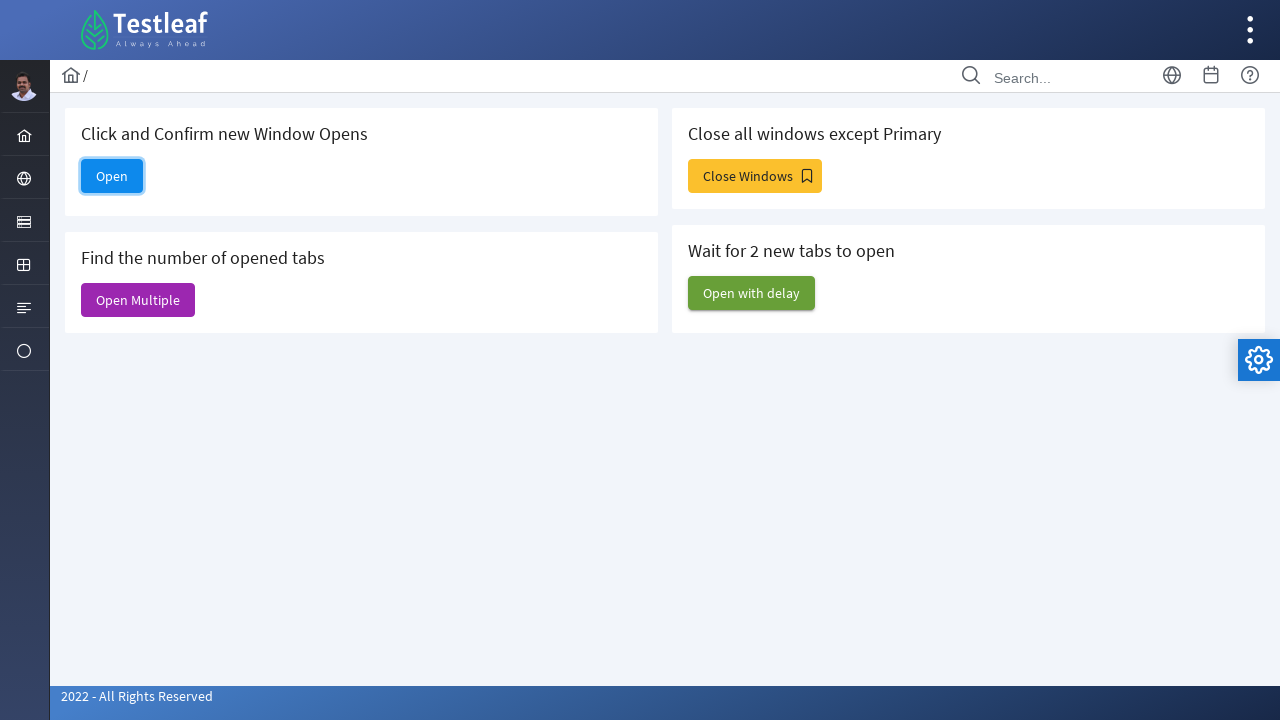

Clicked home icon on original page at (24, 136) on xpath=//i[@class='pi pi-home layout-menuitem-icon']
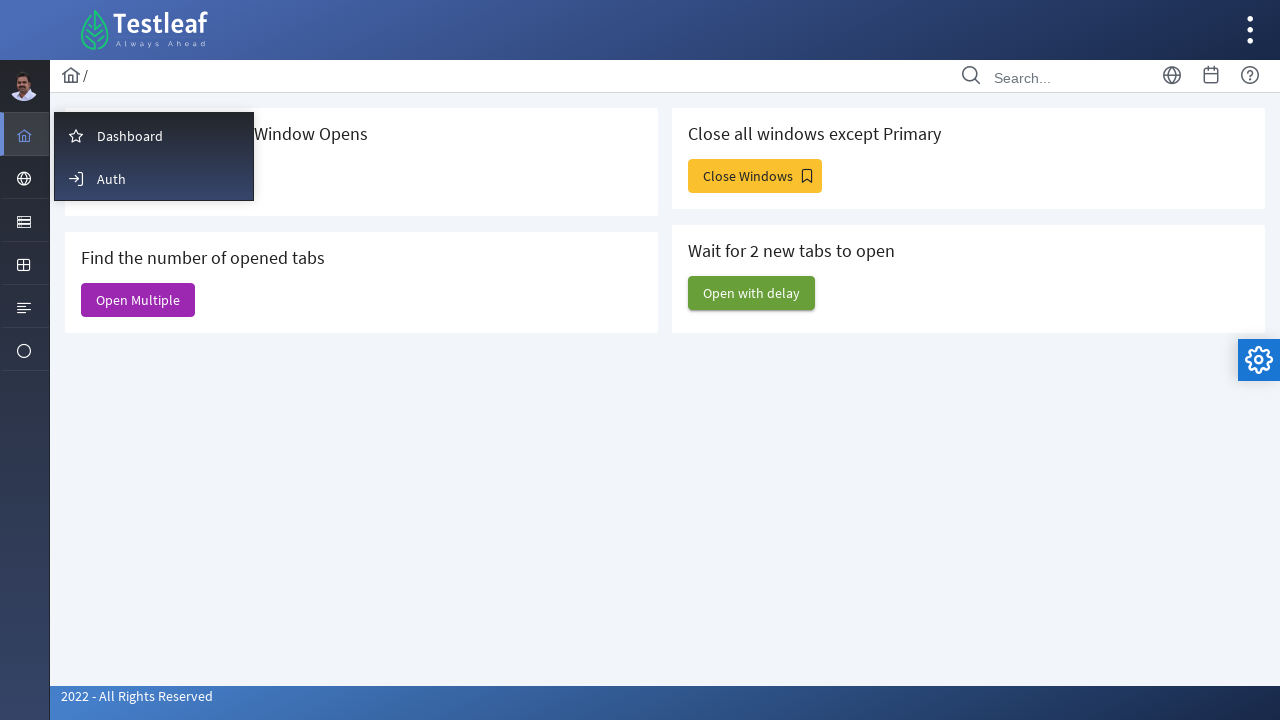

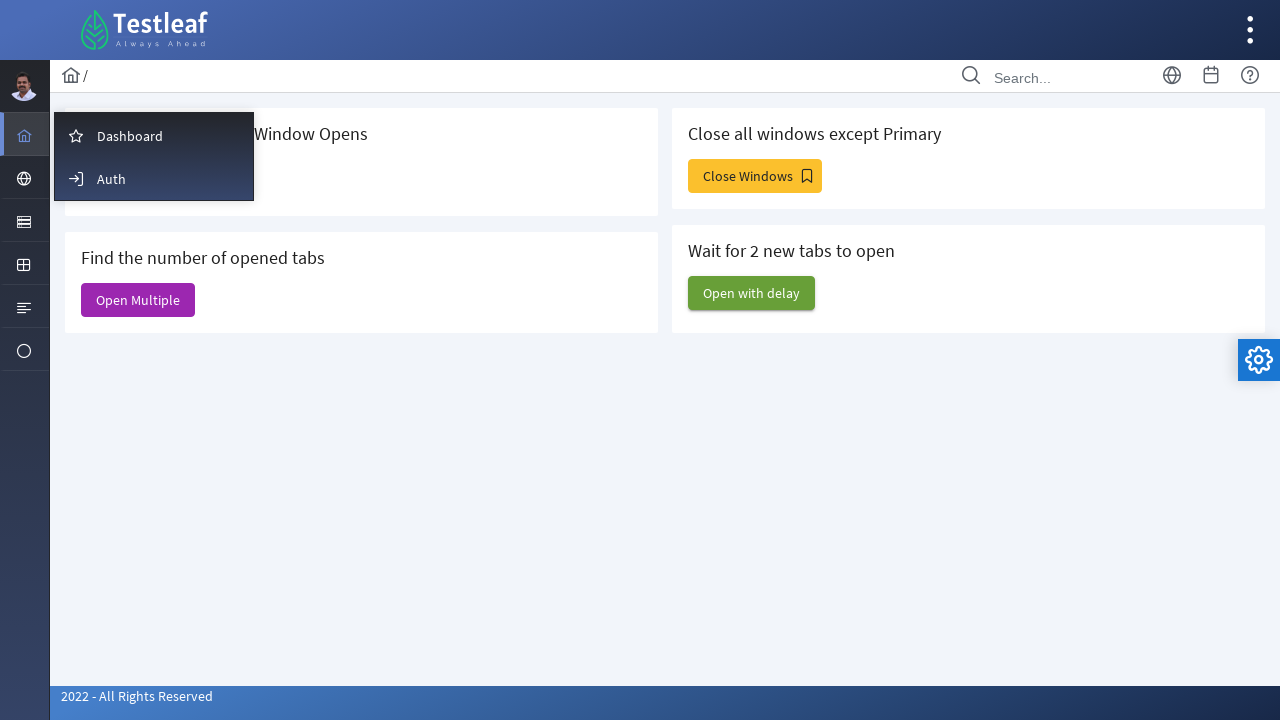